Tests right-click functionality on demoqa.com by navigating to the Buttons section under Elements and performing a context click on the 'Right Click Me' button, then verifying the right-click message appears.

Starting URL: https://demoqa.com

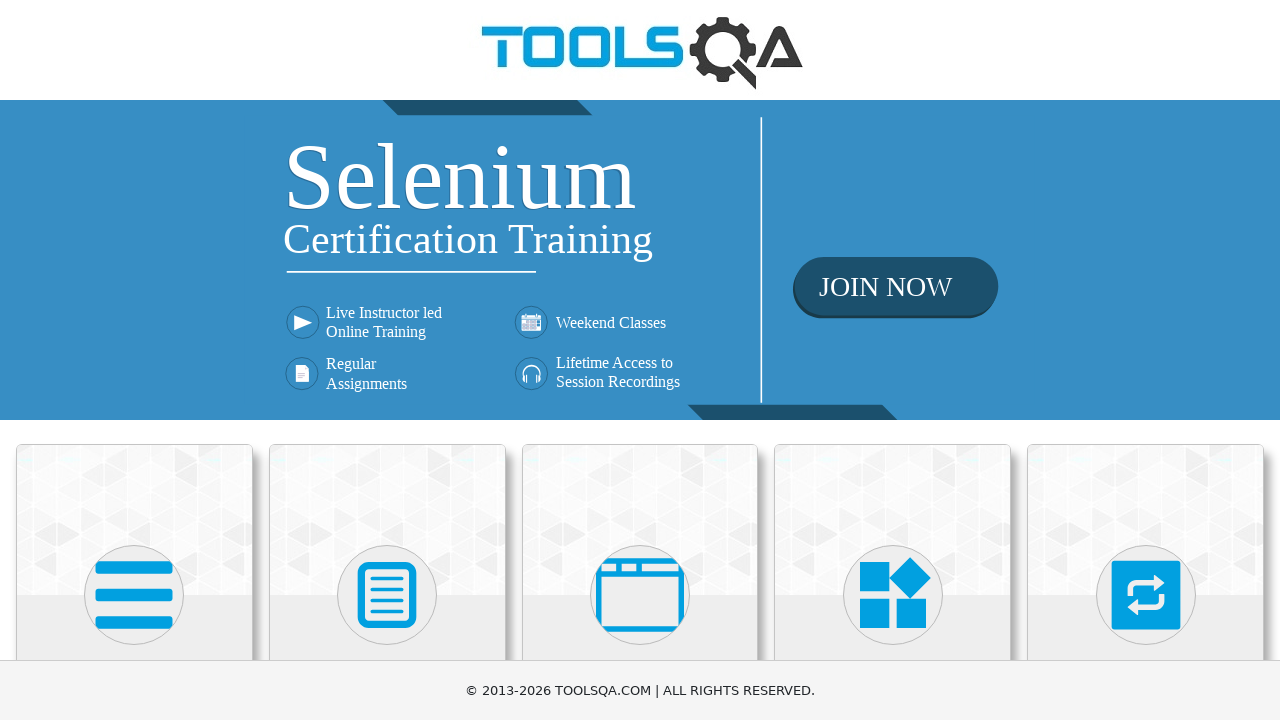

Clicked on the 'Elements' section on the homepage at (134, 595) on (//div[@class='avatar mx-auto white'])[1]
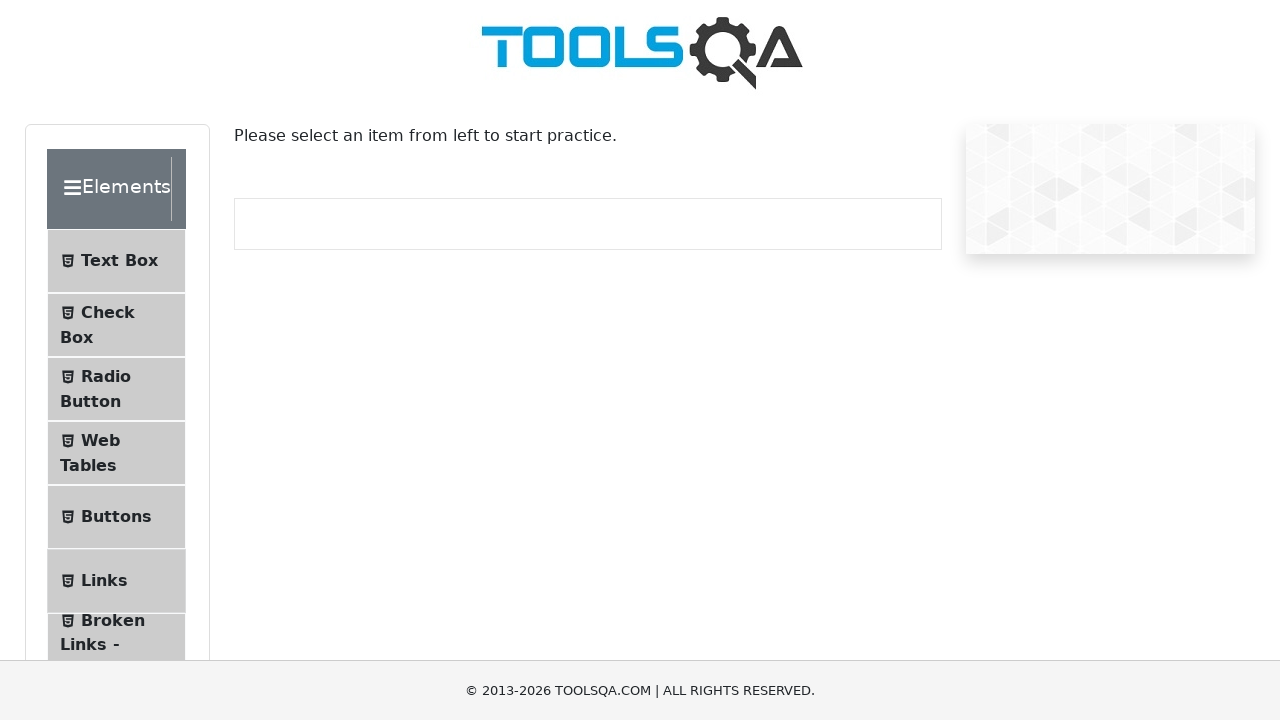

Waited 1 second for page to load
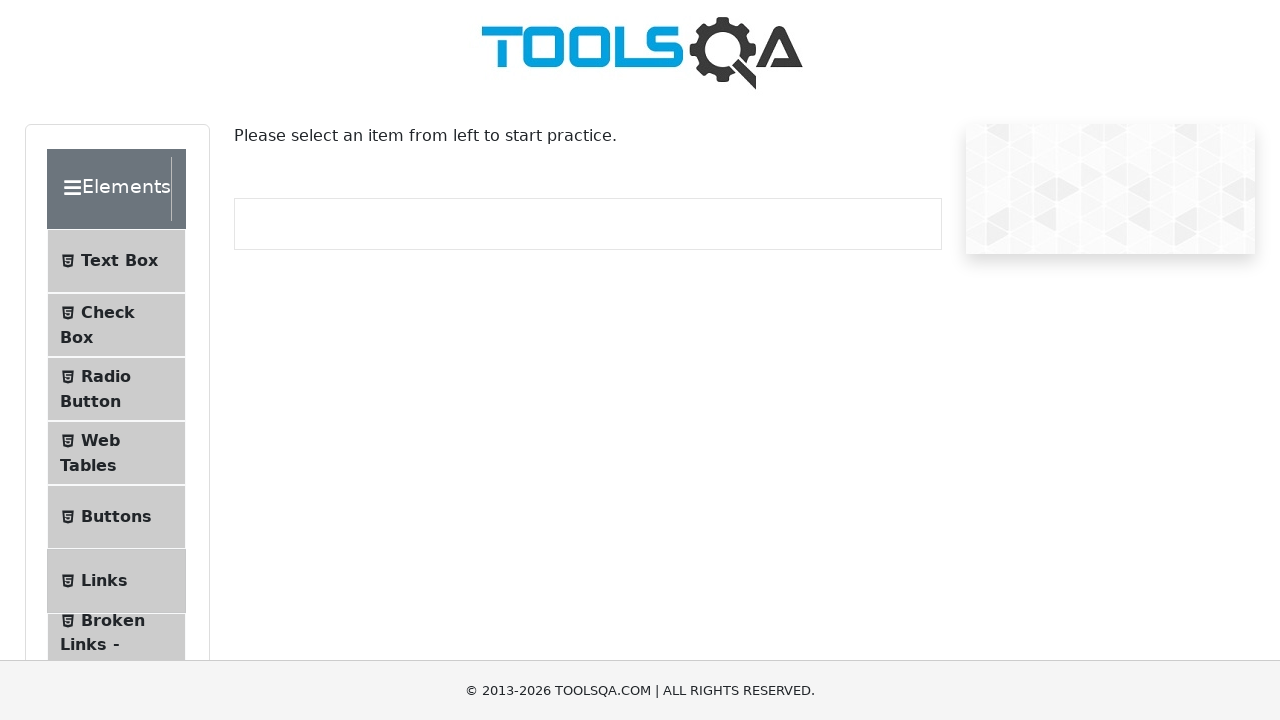

Clicked on 'Buttons' option at (116, 517) on (//li[@id='item-4'])[1]
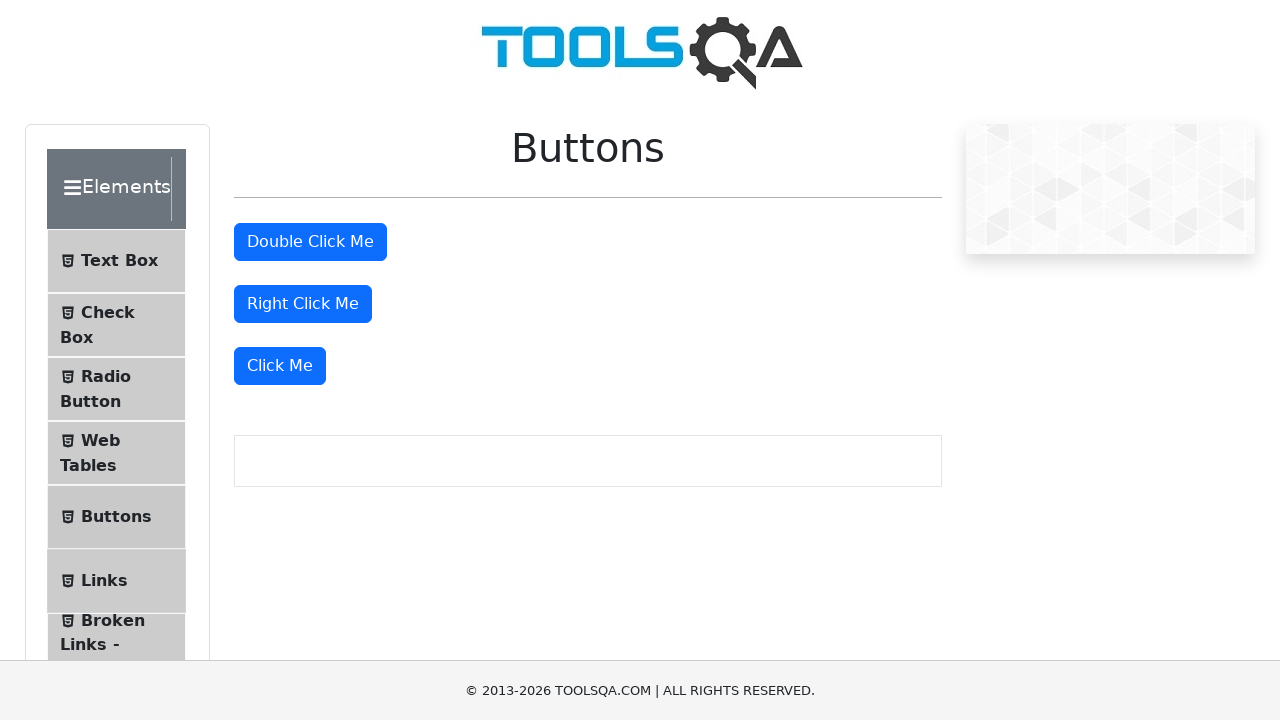

Buttons page loaded with 'Right Click Me' button visible
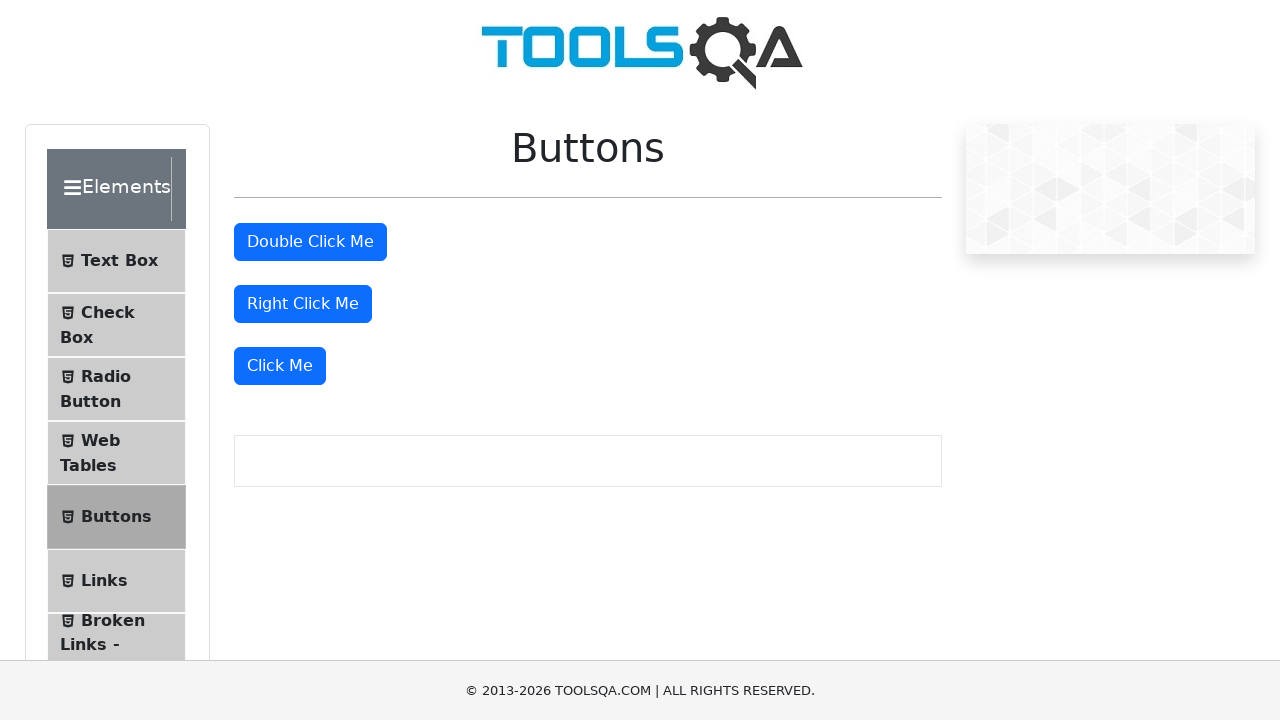

Performed right-click on the 'Right Click Me' button at (303, 304) on #rightClickBtn
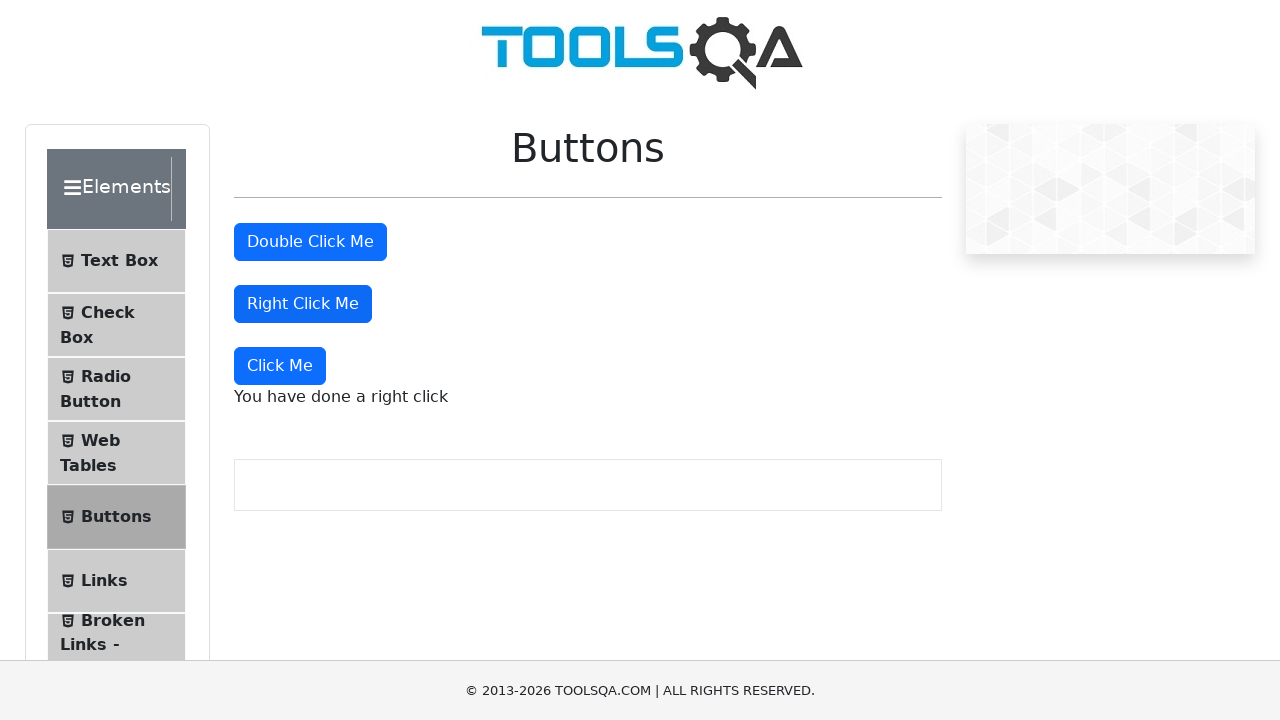

Right-click message element became visible
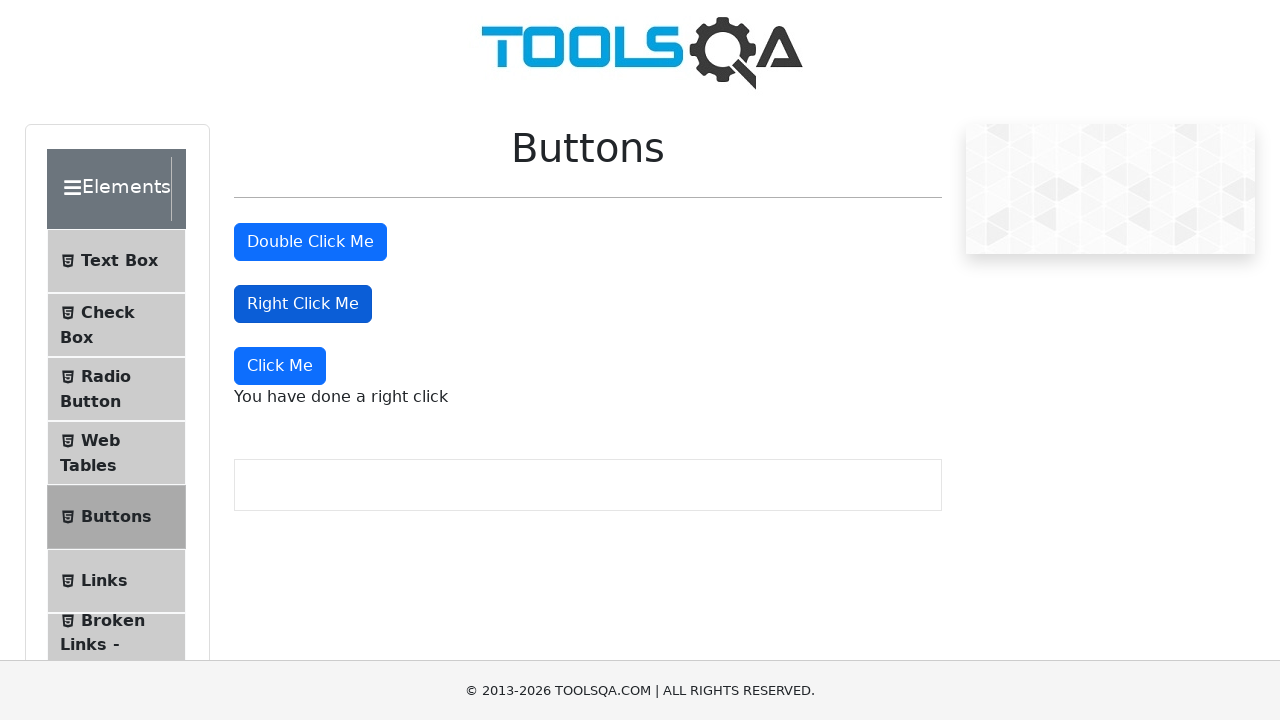

Verified that the right-click message is displayed
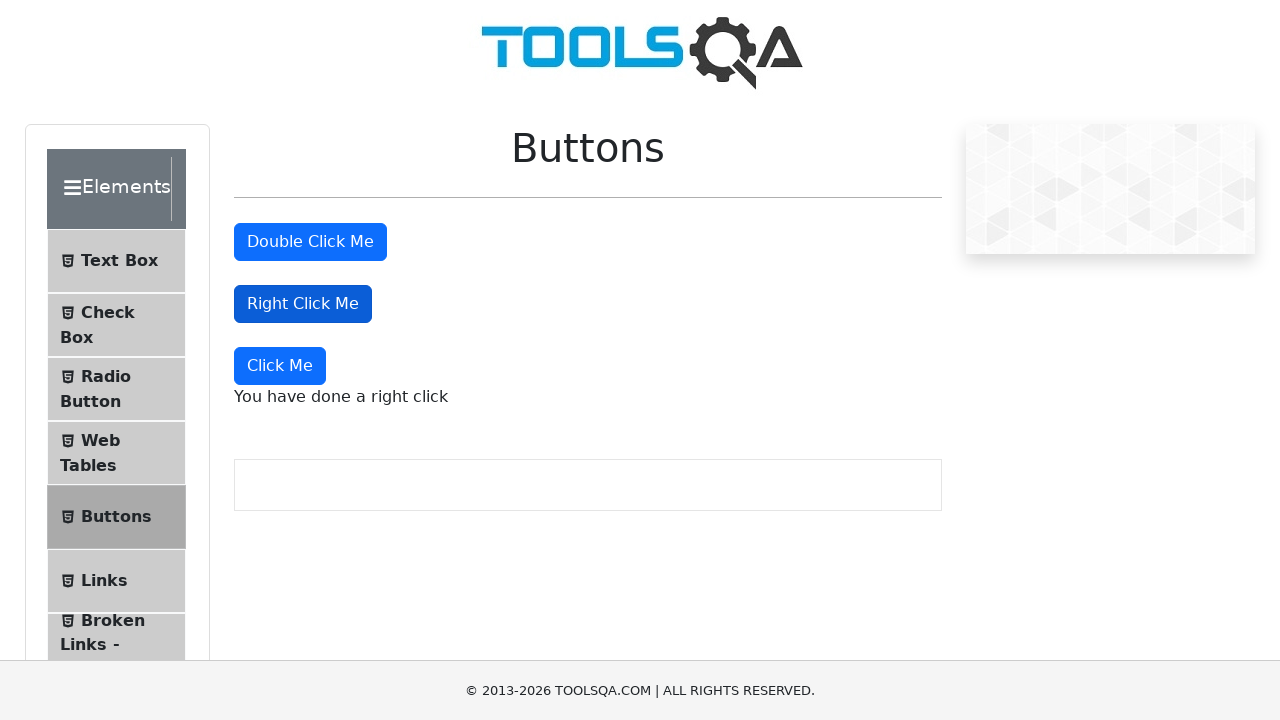

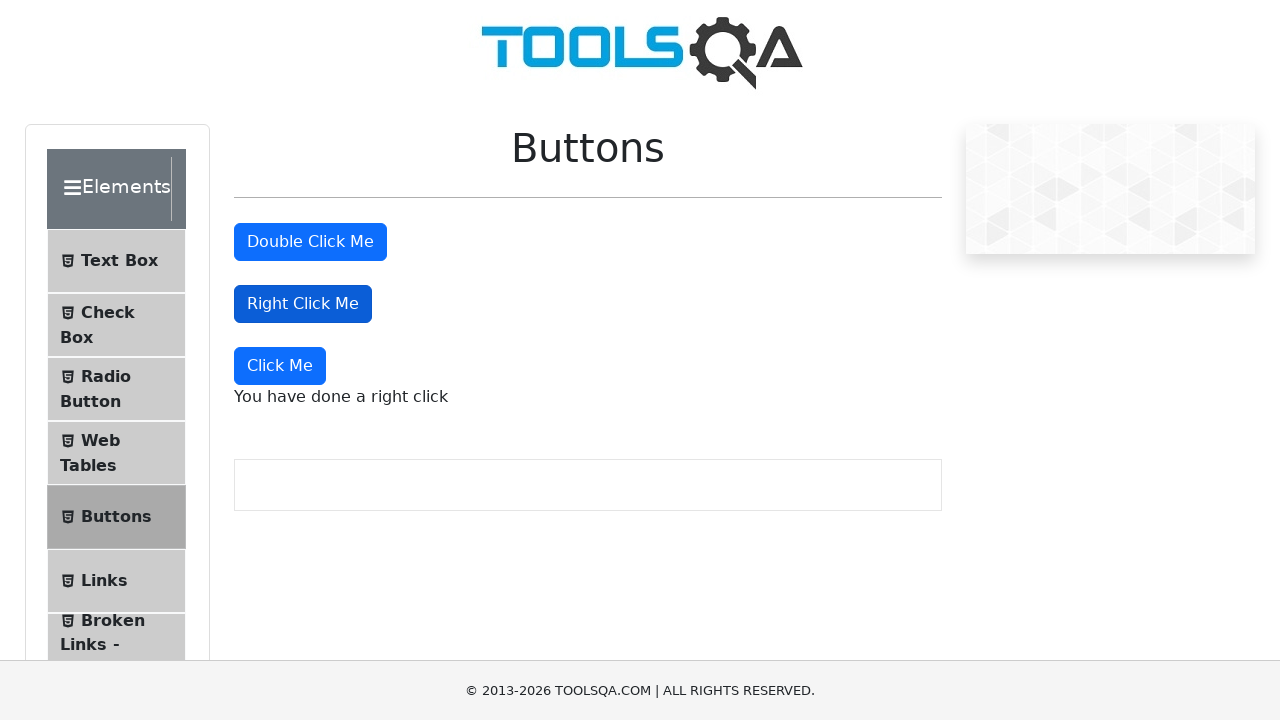